Tests single click functionality by navigating to a test automation practice site and clicking a "Click Me" button that triggers a JavaScript function

Starting URL: http://testautomationpractice.blogspot.com/

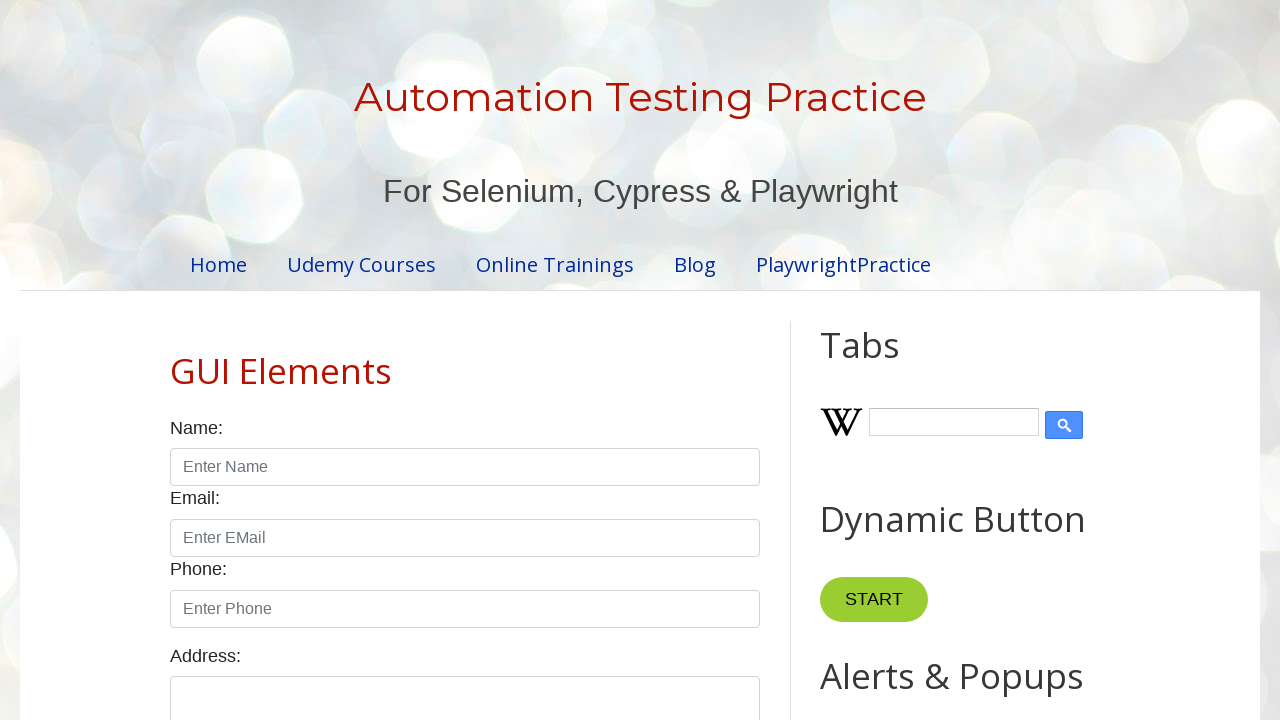

Waited for 'Click Me' button to be visible
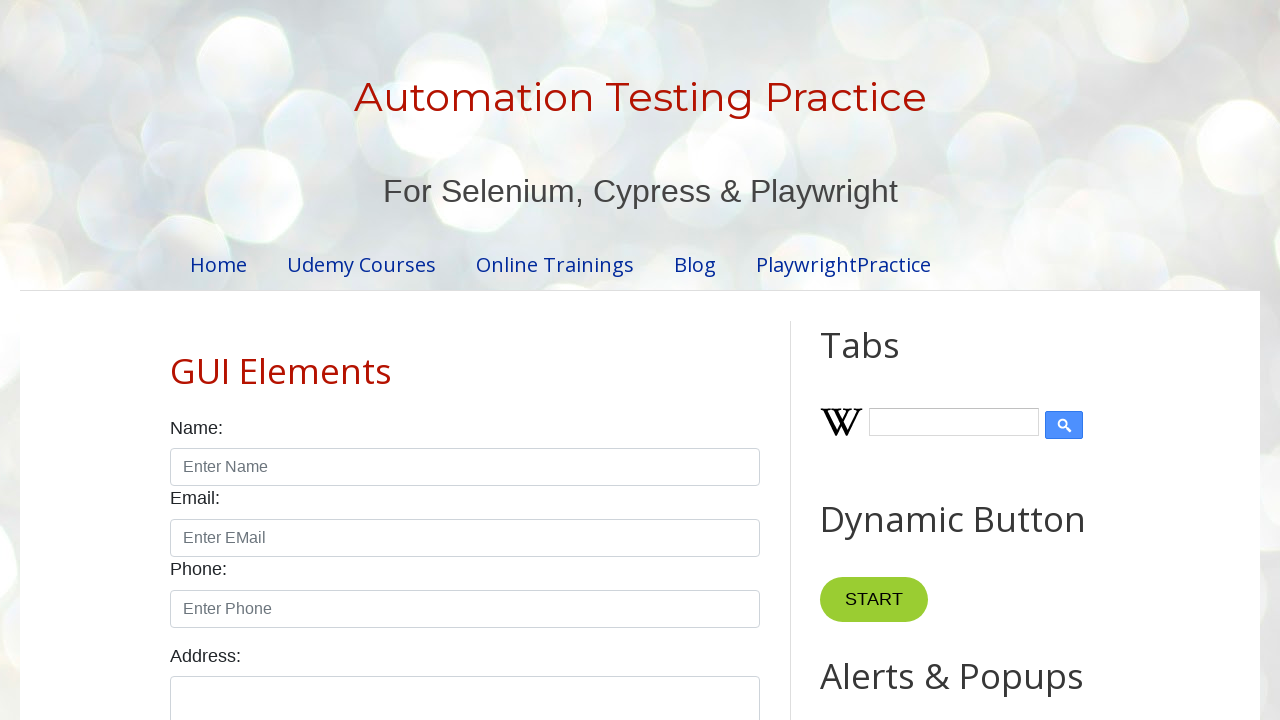

Clicked the 'Click Me' button to trigger JavaScript function at (880, 361) on button[onclick='myFunction()']
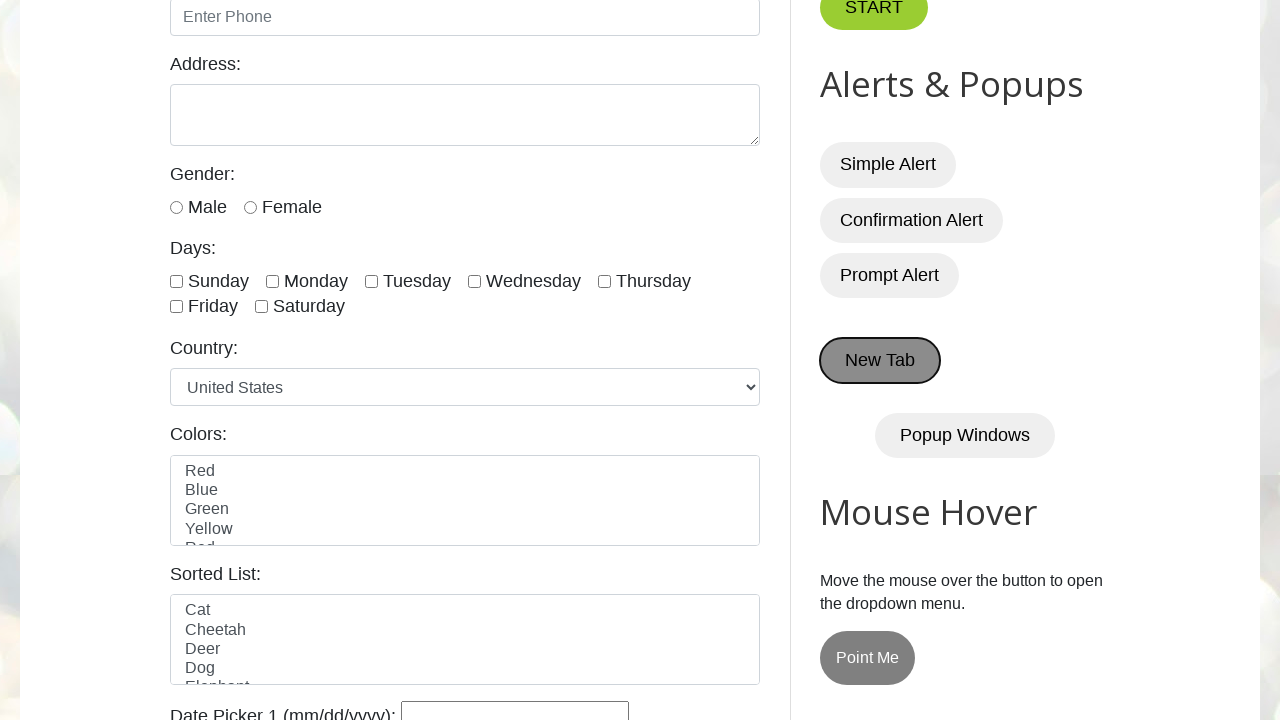

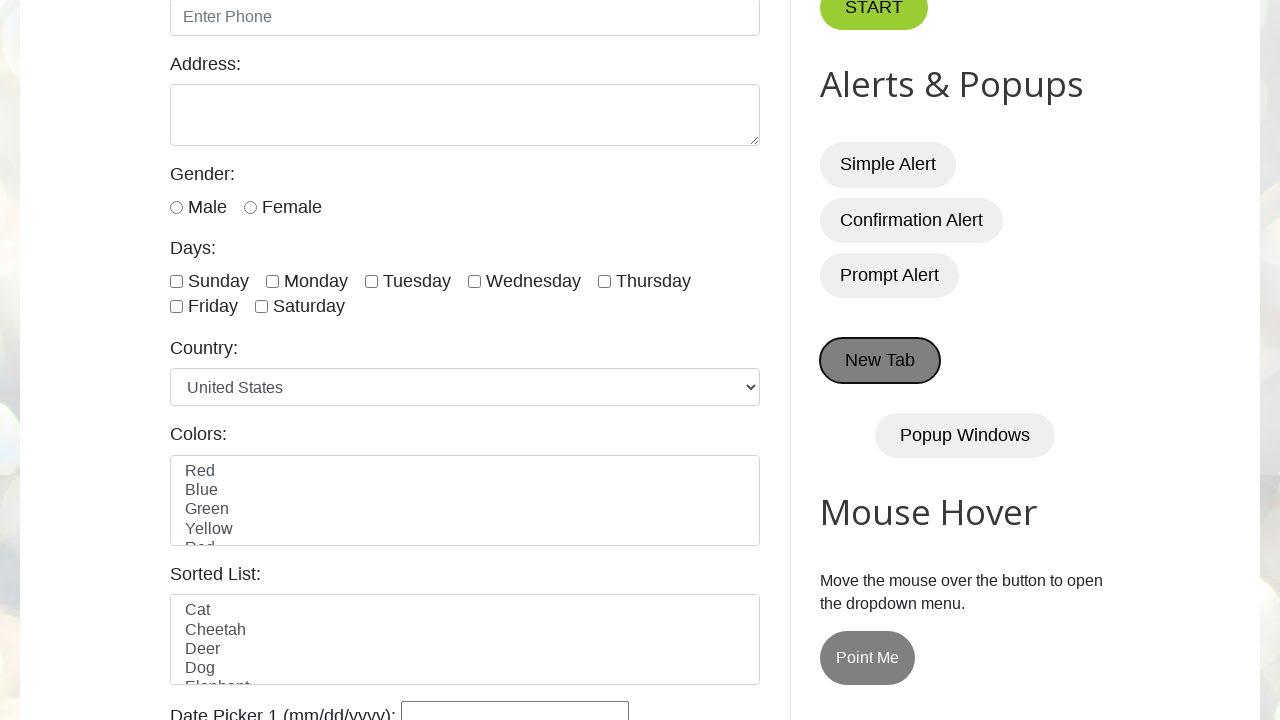